Tests alert handling functionality by triggering confirm dialogs and accepting/dismissing them

Starting URL: https://demoqa.com/alerts

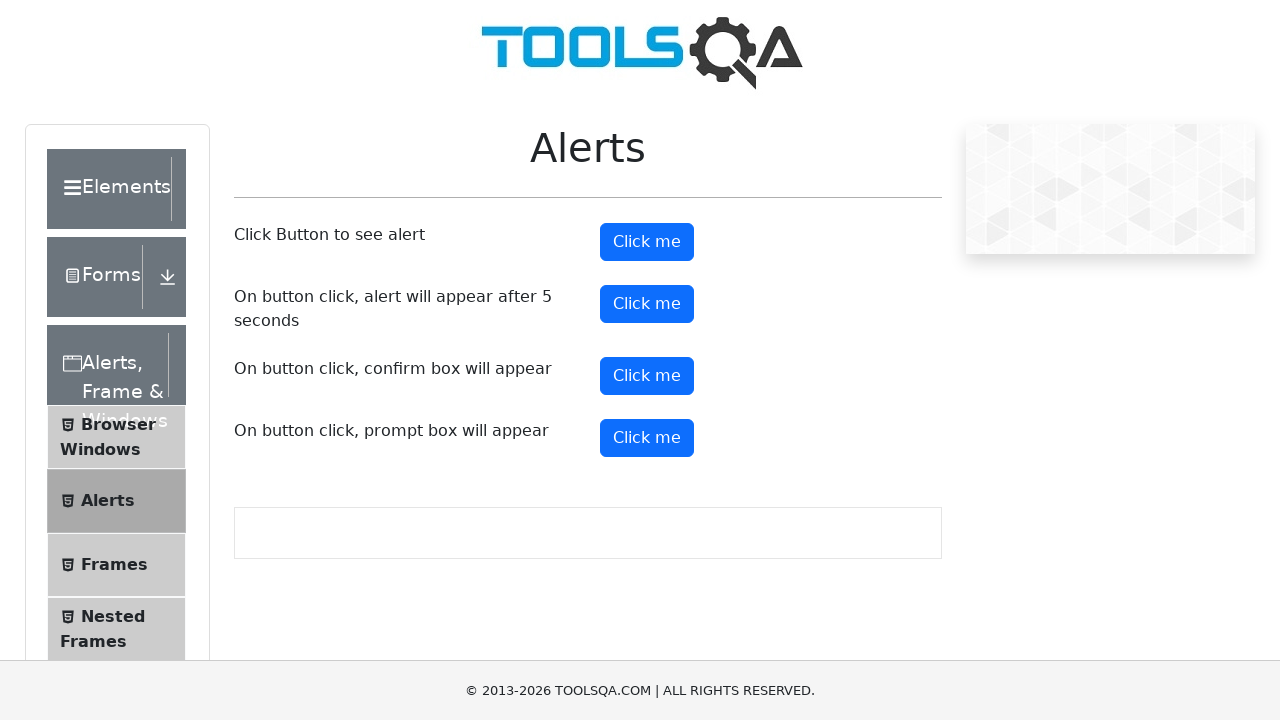

Scrolled down 500px to make confirm button visible
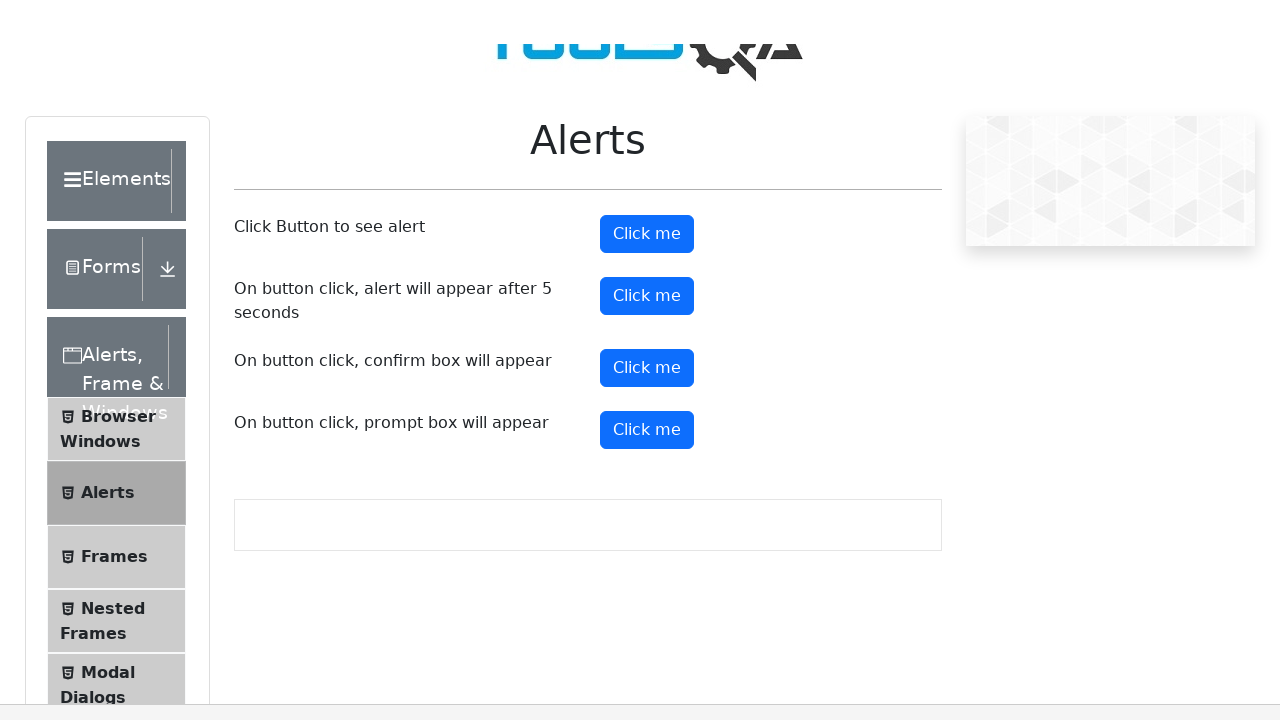

Clicked confirm button to trigger first alert
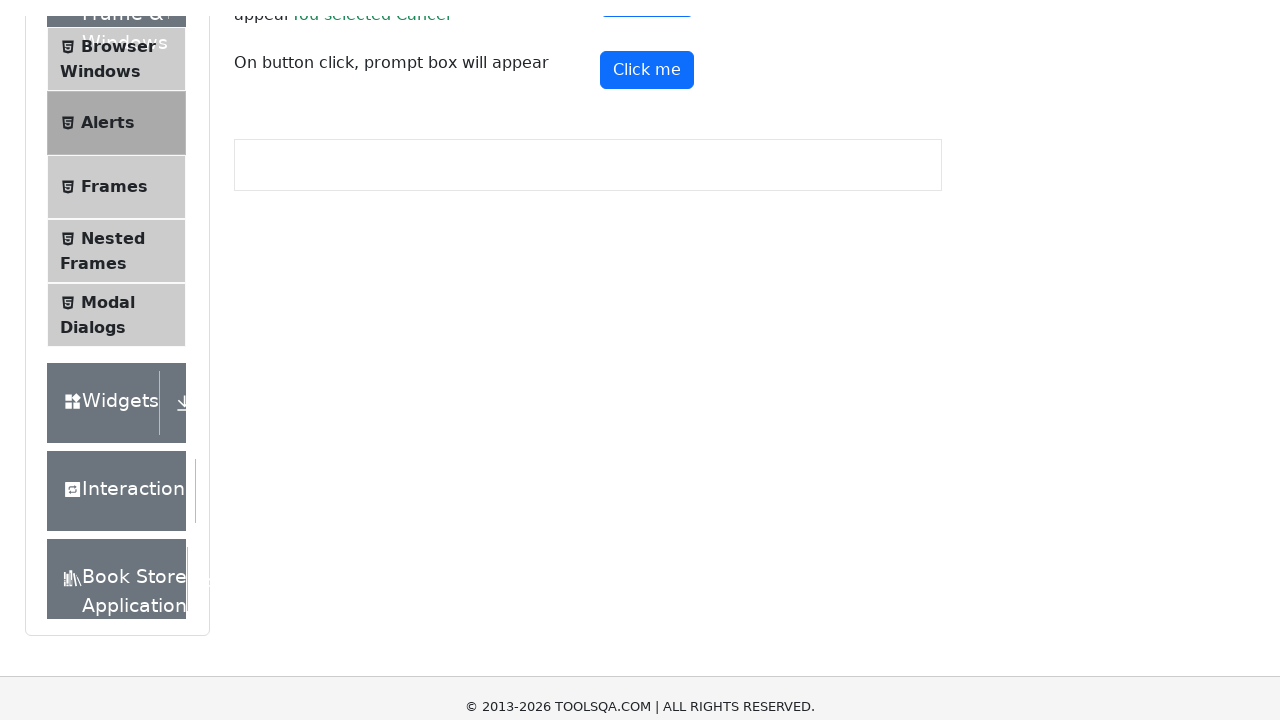

Set up dialog handler to accept alerts
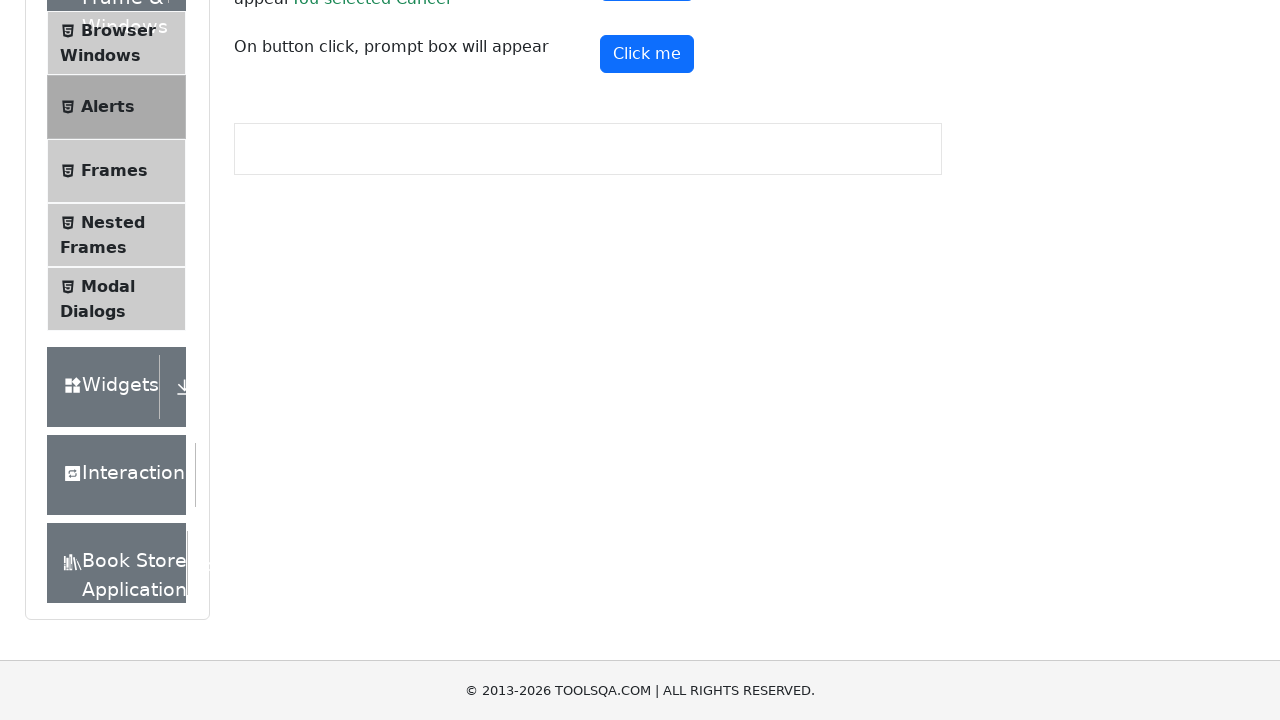

Waited 2000ms for alert handling to complete
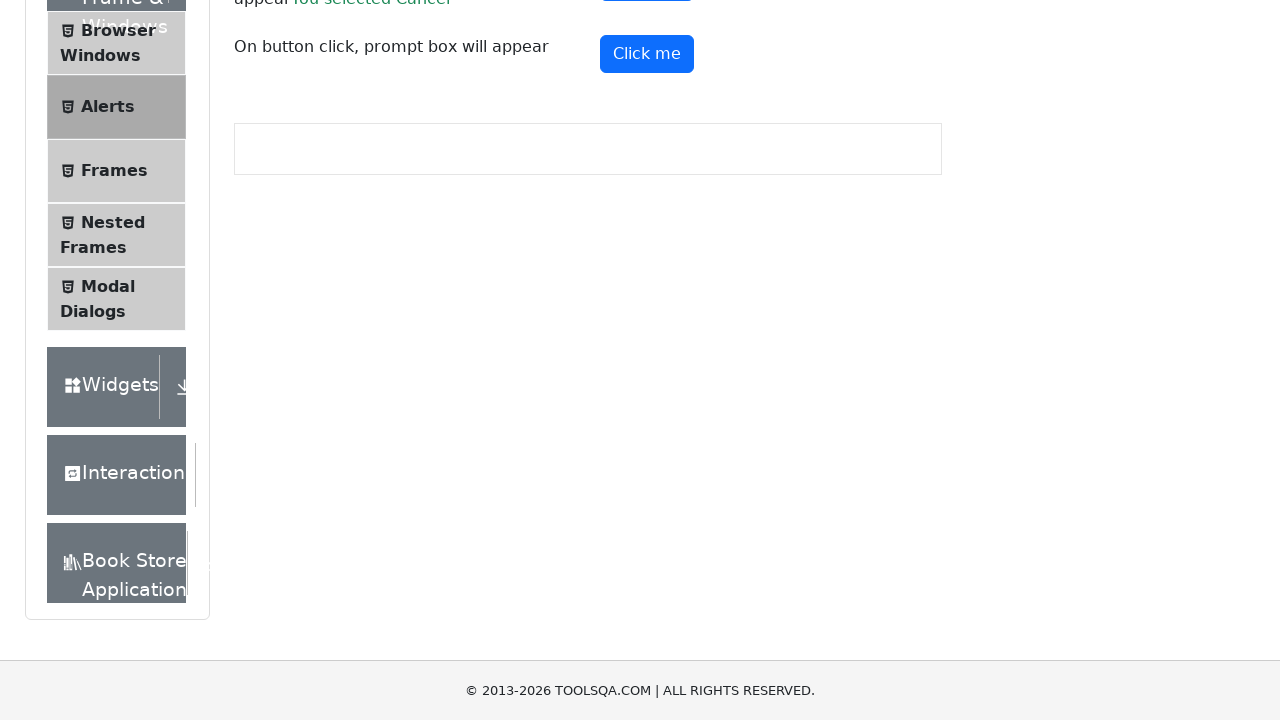

Clicked confirm button again to trigger second alert
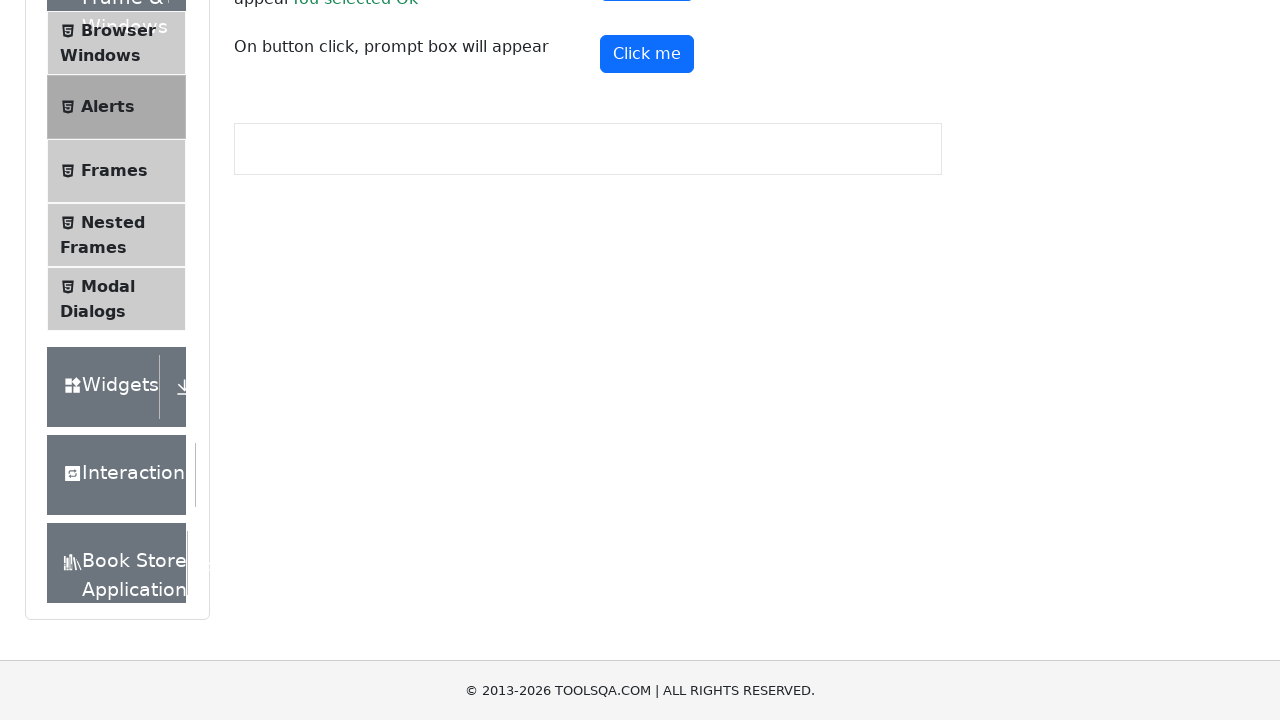

Set up dialog handler to dismiss alerts
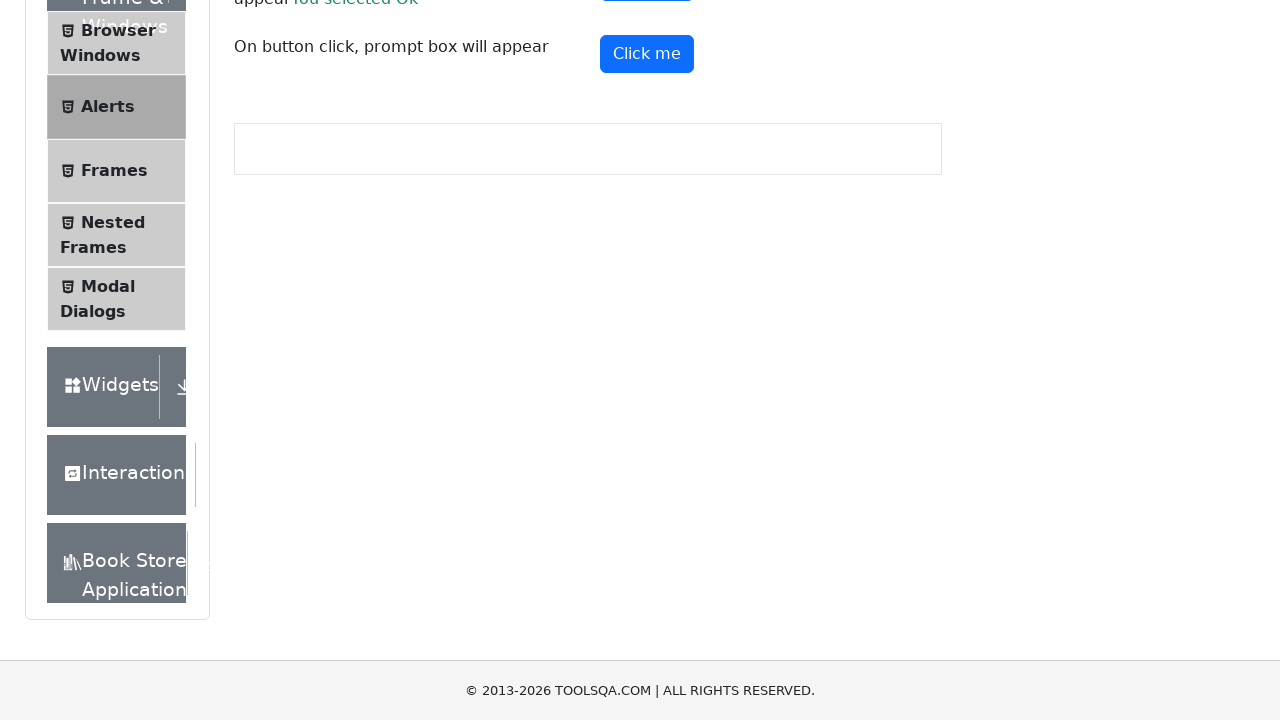

Waited 2000ms for second alert dismissal to complete
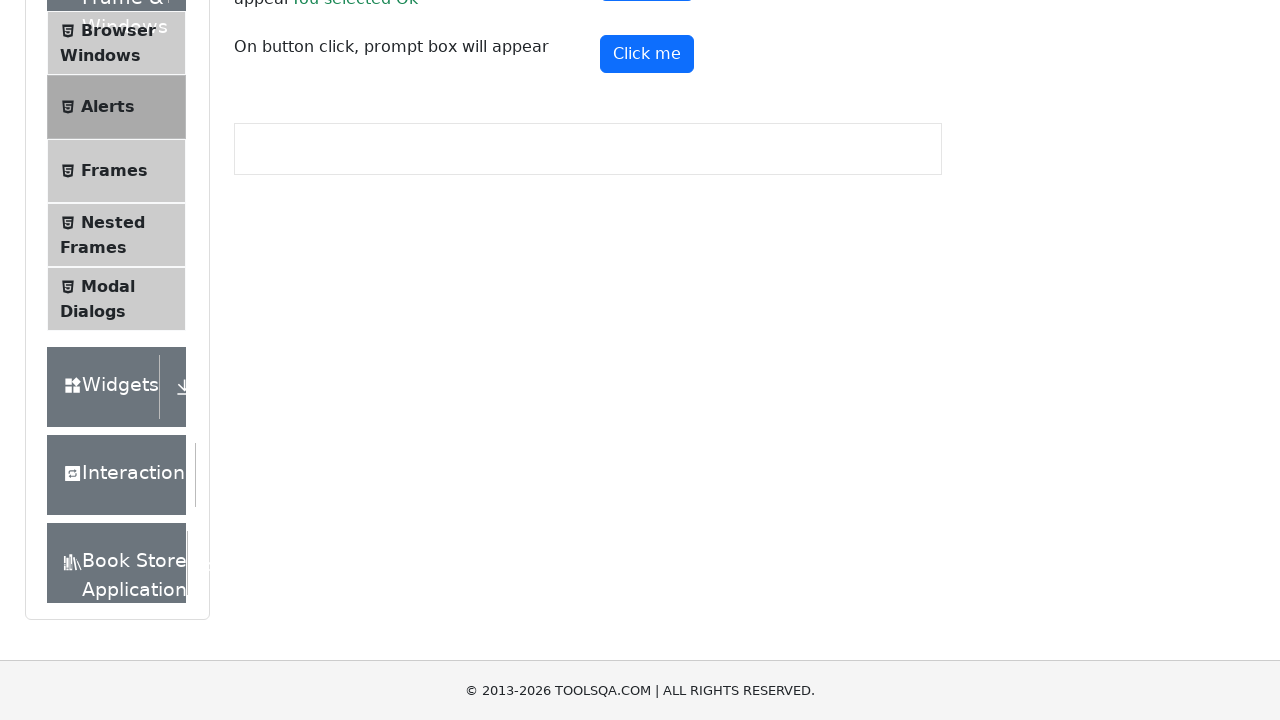

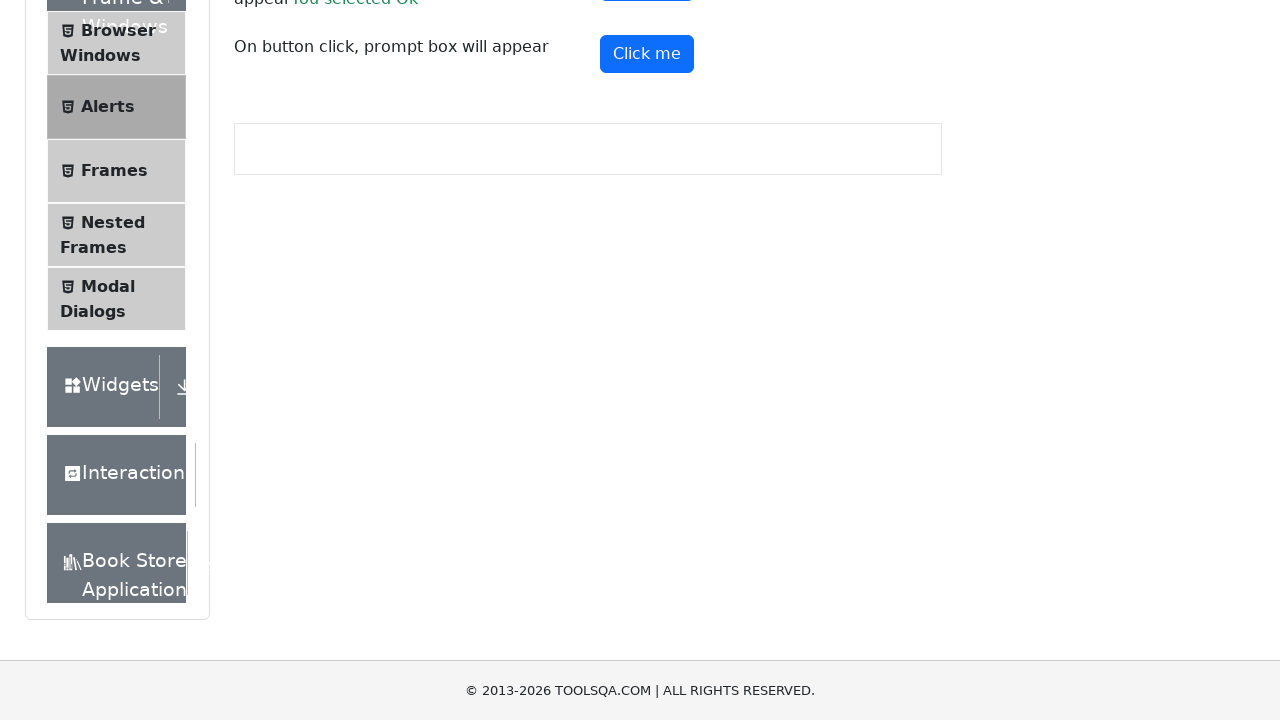